Tests element scoping by finding links within a footer section, then opens multiple links in new tabs using keyboard shortcuts and switches between the opened tabs to verify they loaded correctly.

Starting URL: http://qaclickacademy.com/practice.php

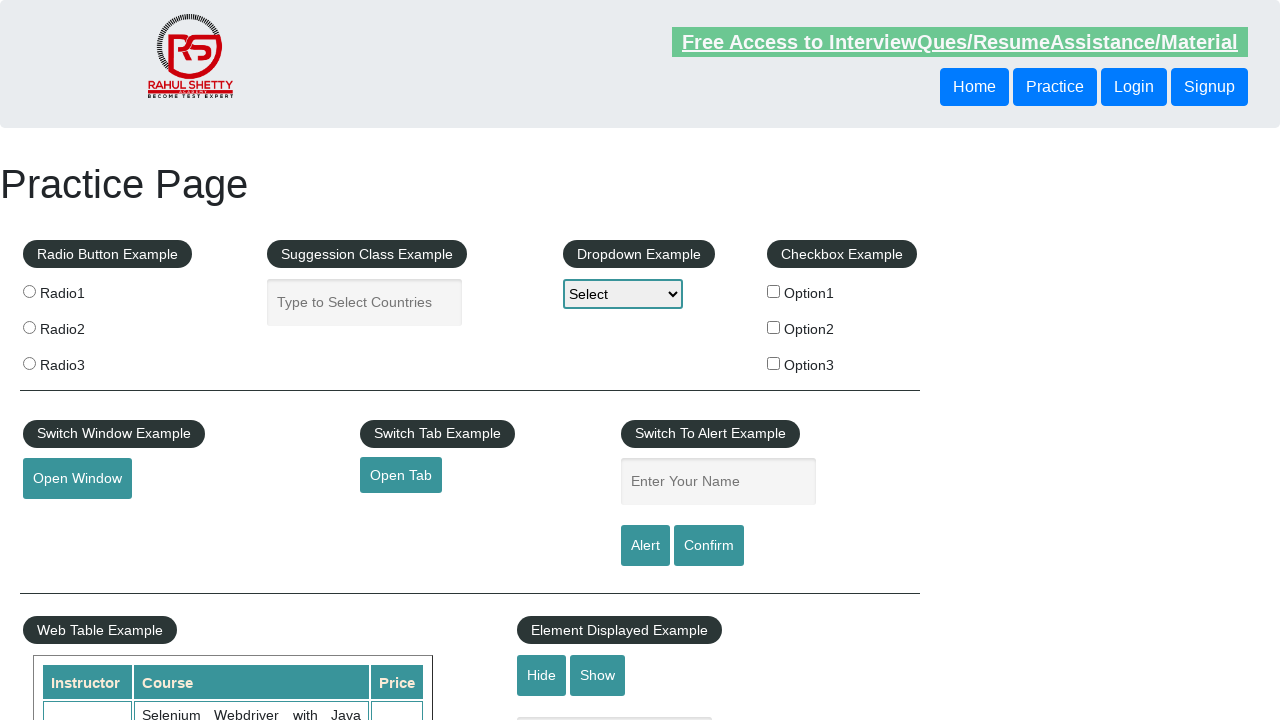

Waited for footer section (#gf-BIG) to load
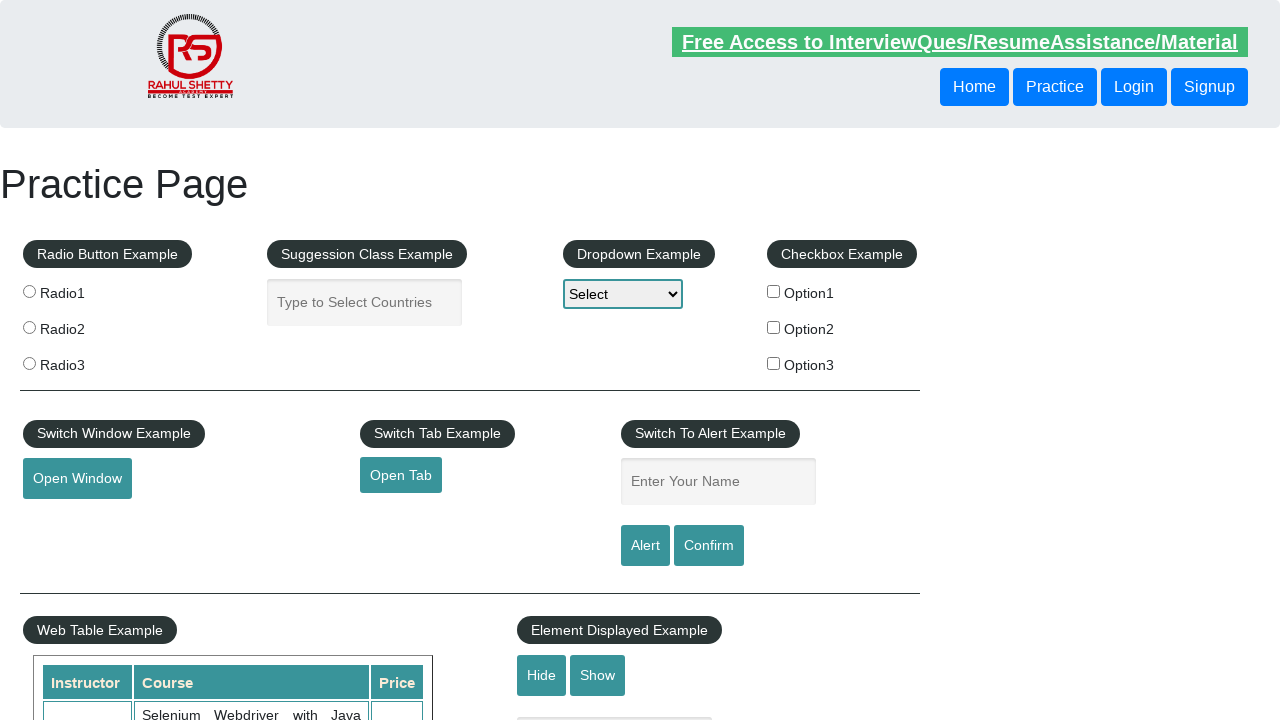

Located the first column of links in the footer
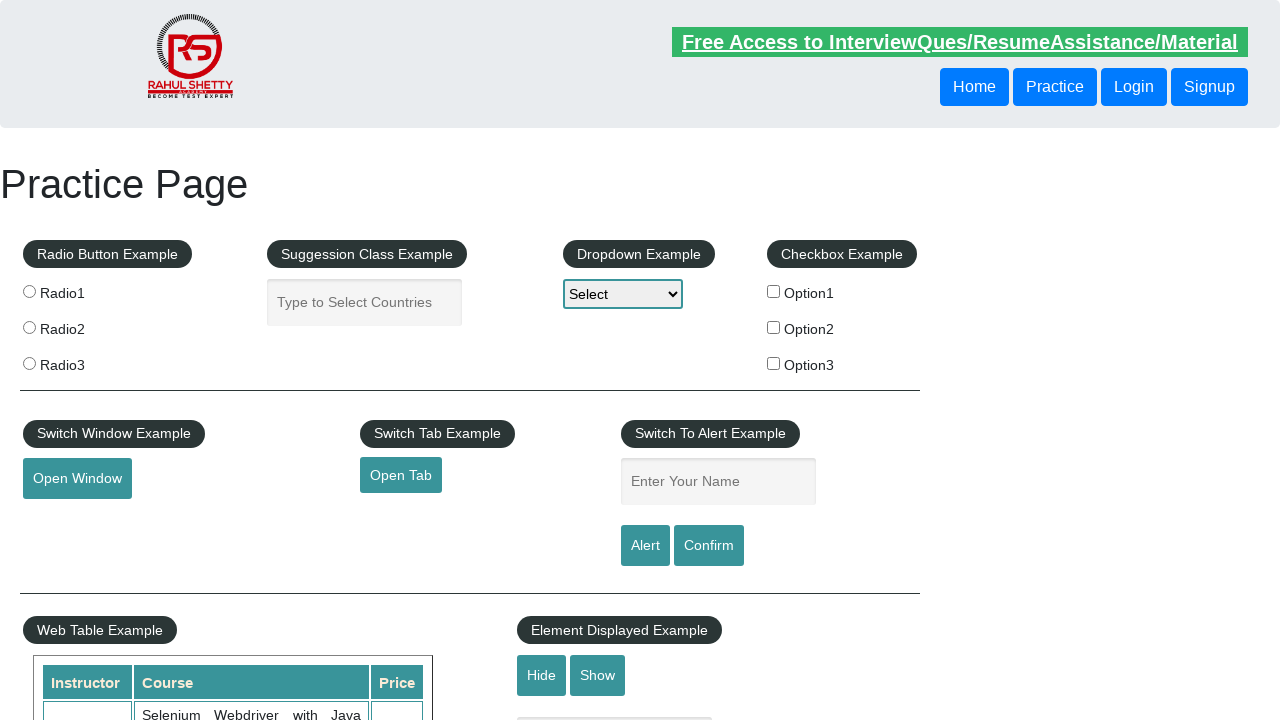

Found all footer links
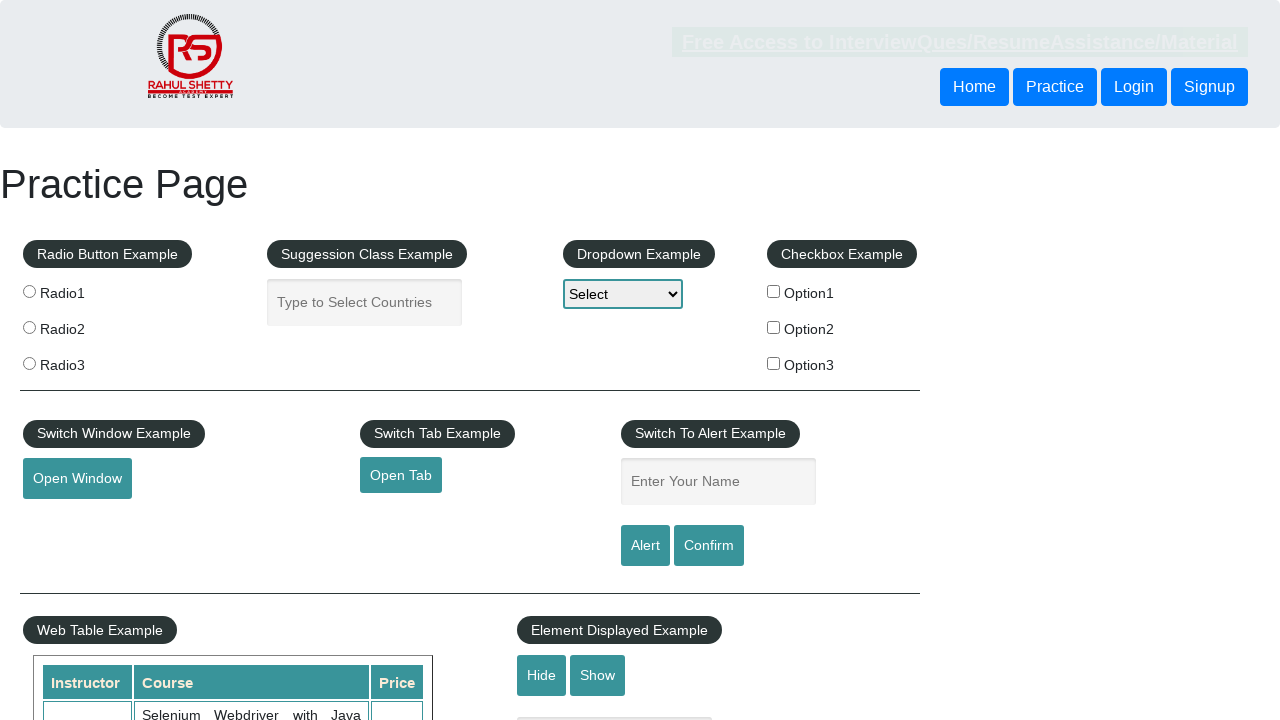

Retrieved link count: 5 links found in footer
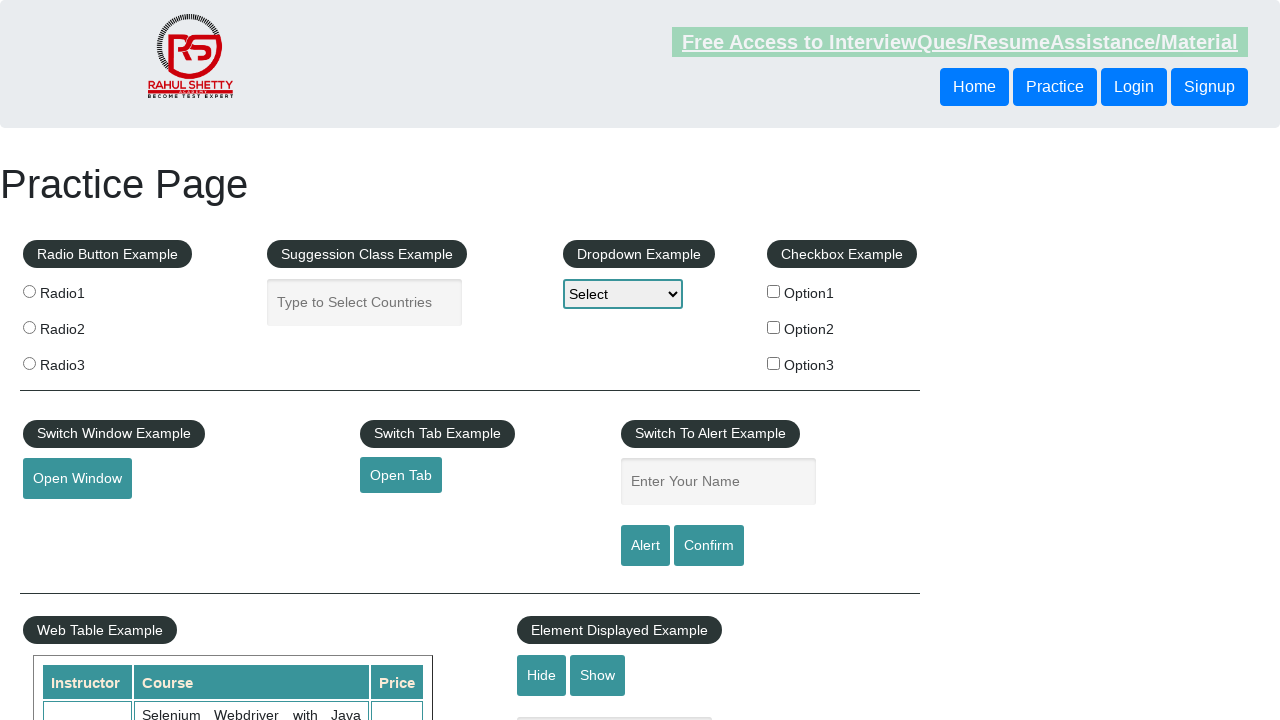

Opened footer link 1 in new tab using Ctrl+Click at (68, 520) on #gf-BIG table tbody tr td:first-child ul >> a >> nth=1
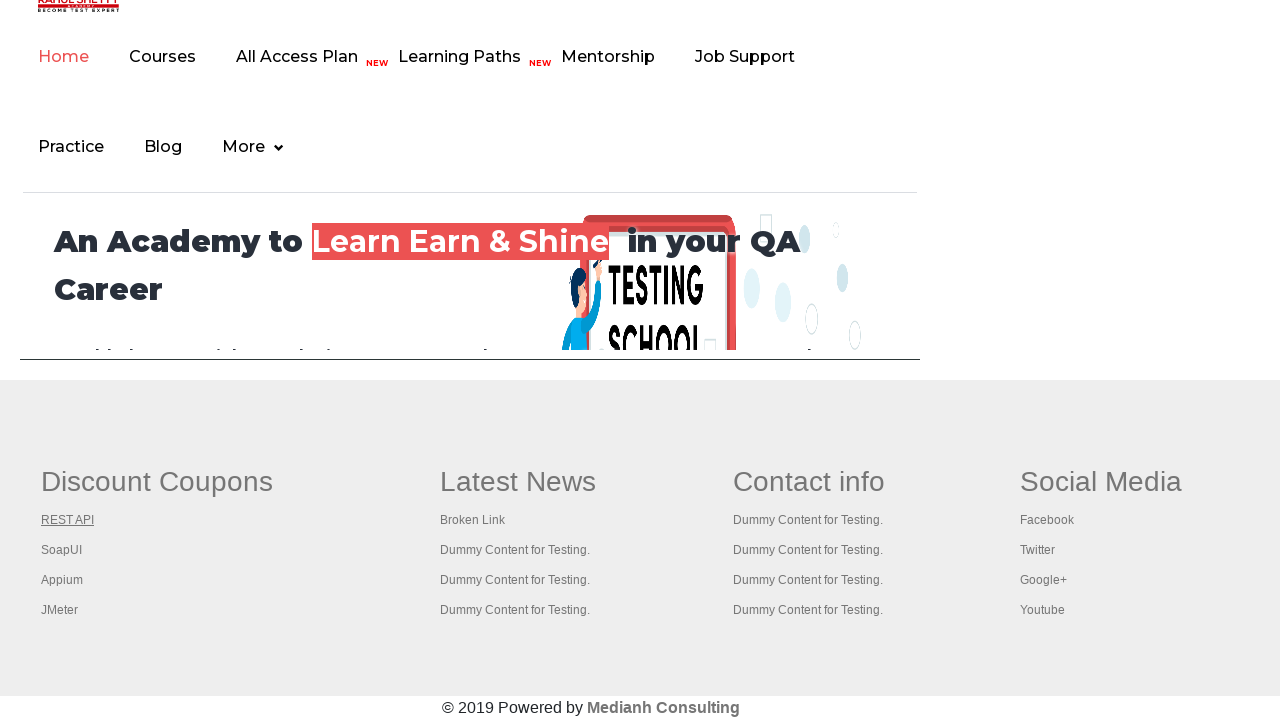

Waited 2 seconds for tab 1 to load
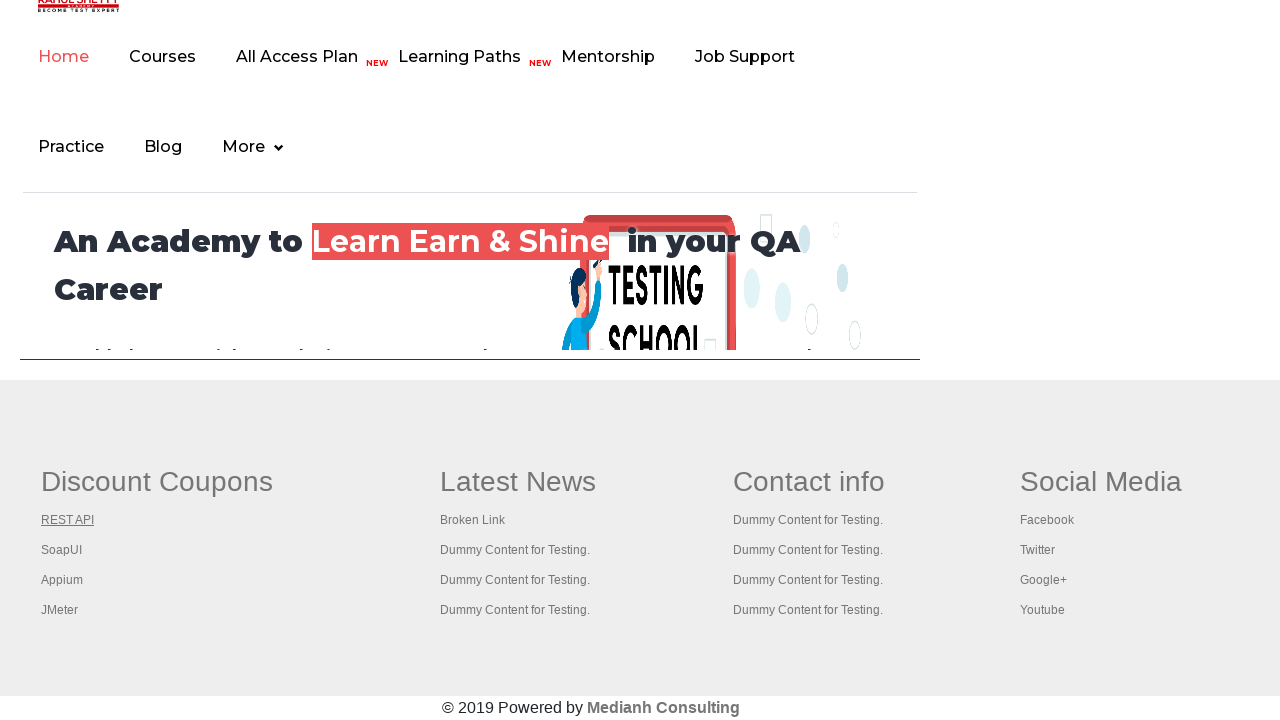

Opened footer link 2 in new tab using Ctrl+Click at (62, 550) on #gf-BIG table tbody tr td:first-child ul >> a >> nth=2
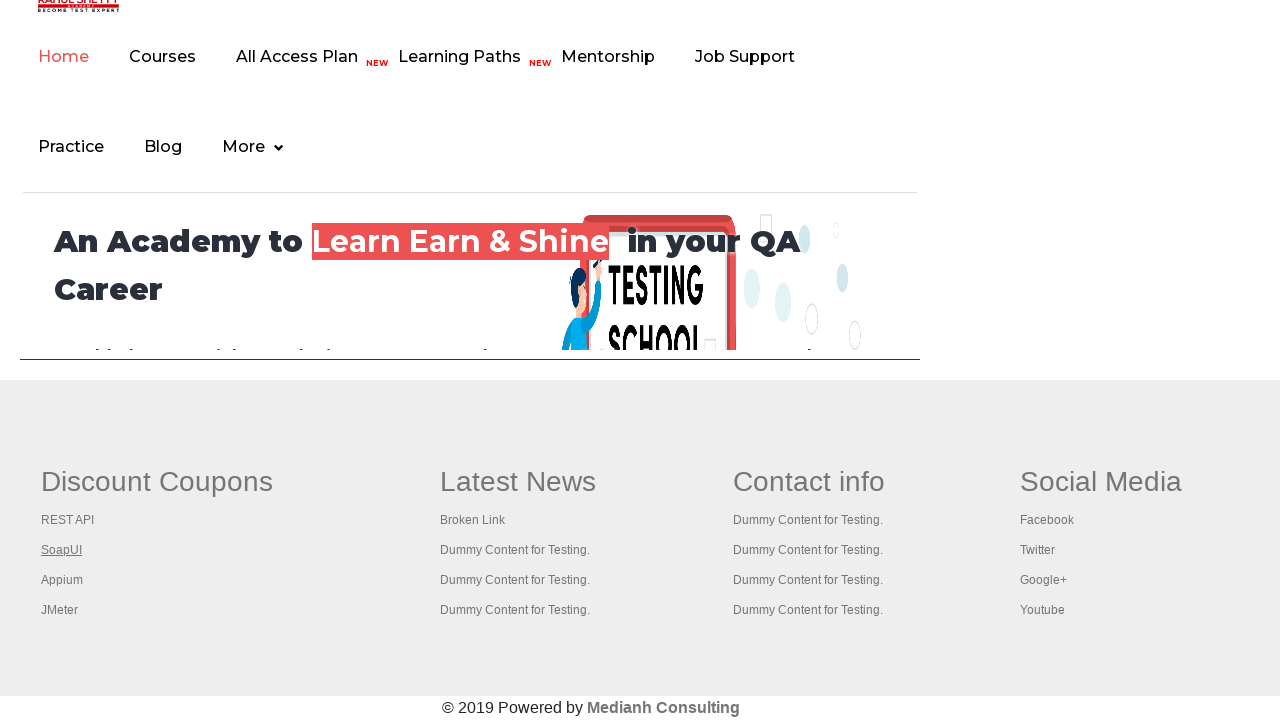

Waited 2 seconds for tab 2 to load
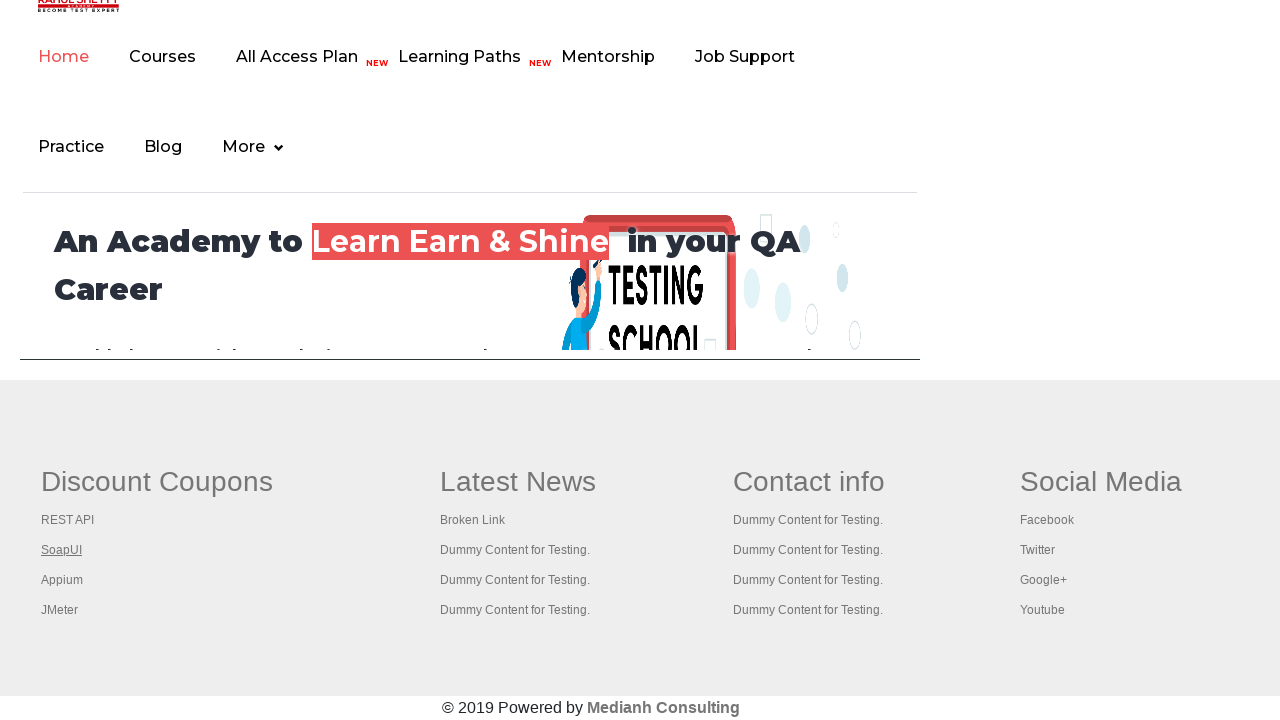

Opened footer link 3 in new tab using Ctrl+Click at (62, 580) on #gf-BIG table tbody tr td:first-child ul >> a >> nth=3
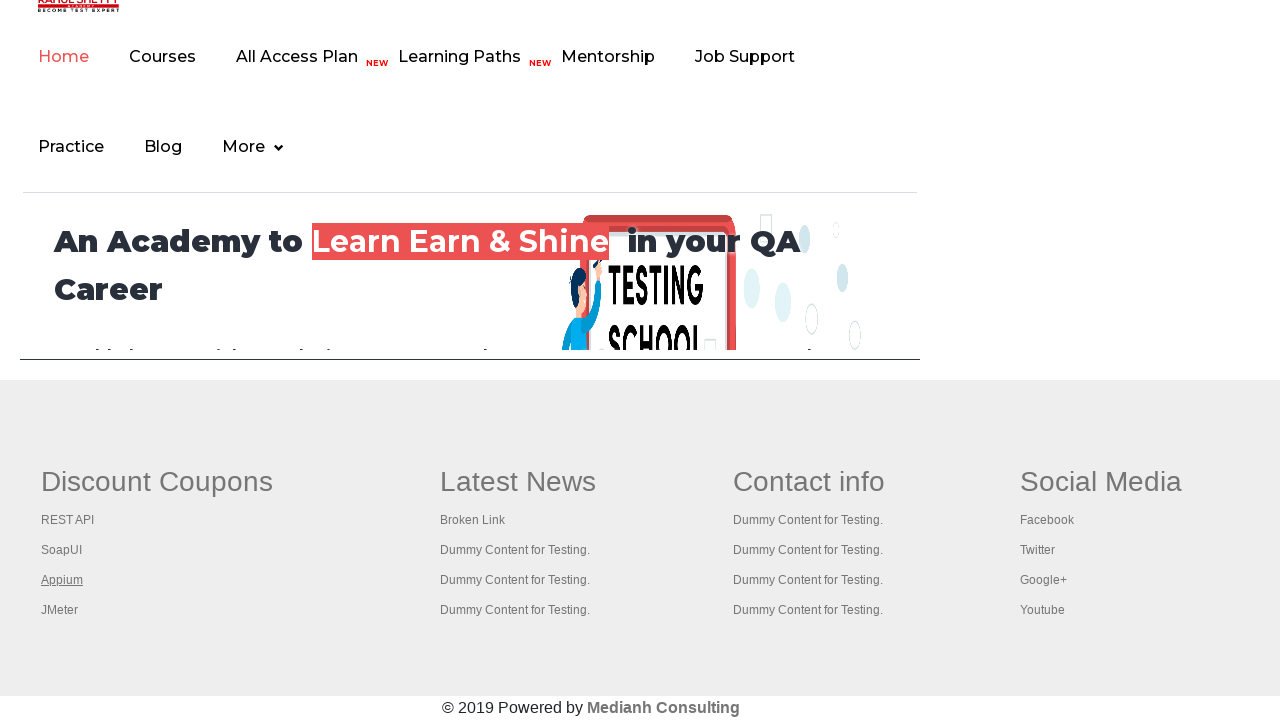

Waited 2 seconds for tab 3 to load
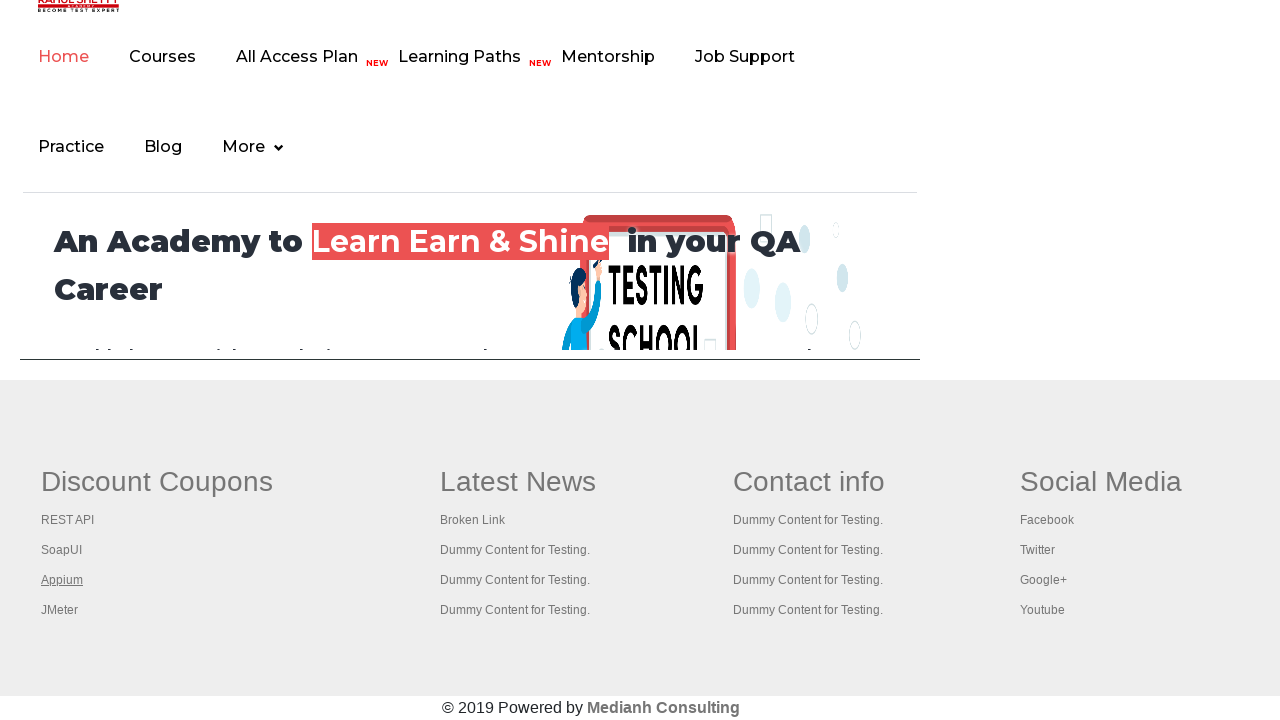

Opened footer link 4 in new tab using Ctrl+Click at (60, 610) on #gf-BIG table tbody tr td:first-child ul >> a >> nth=4
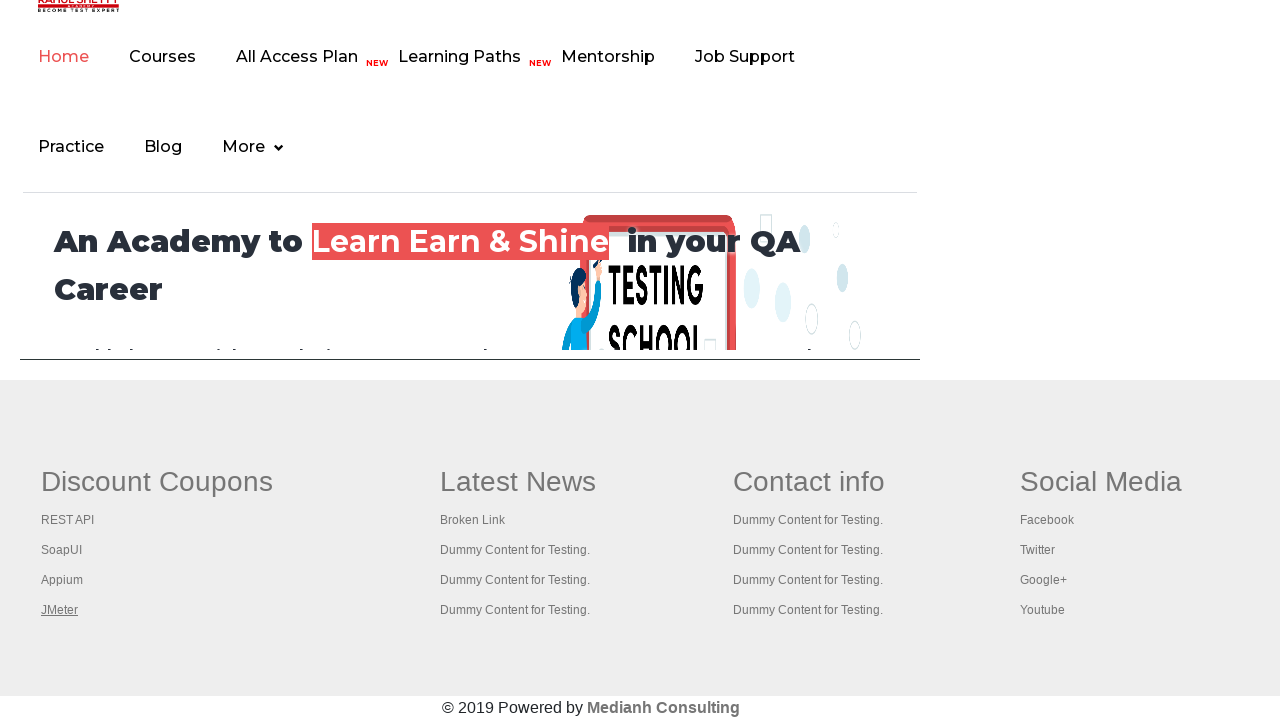

Waited 2 seconds for tab 4 to load
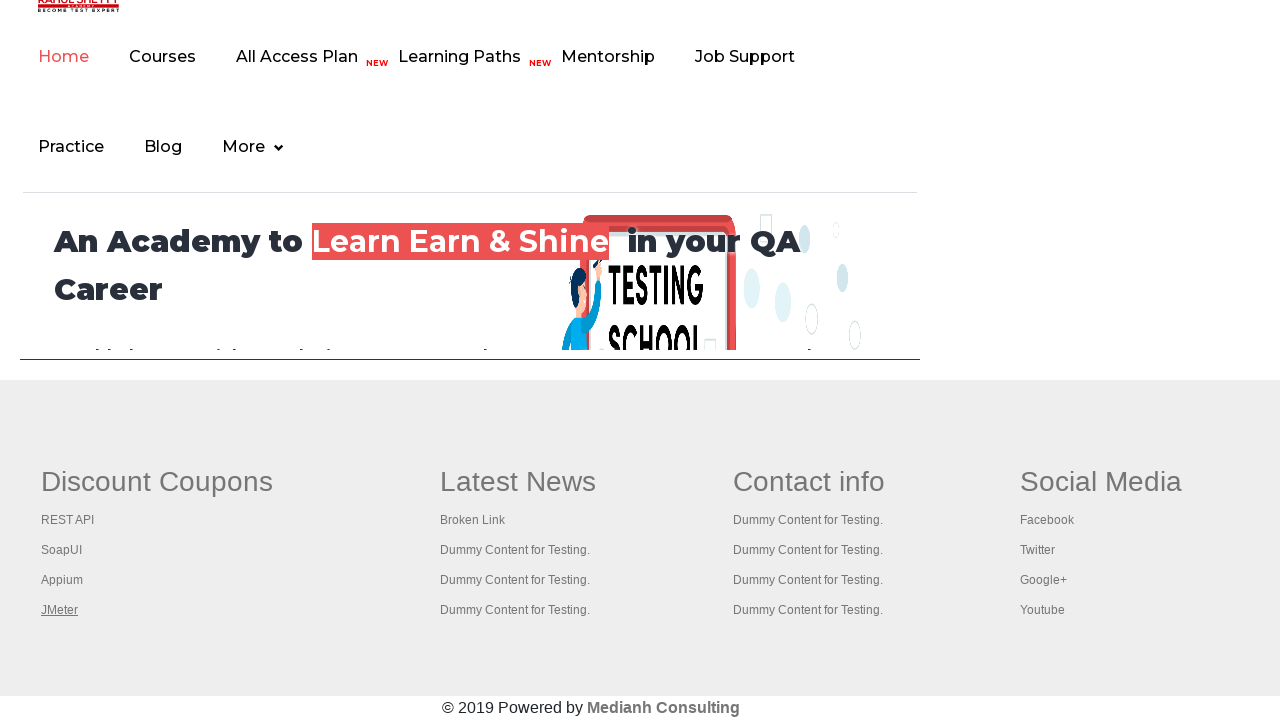

Retrieved all open tabs/pages: 5 pages total
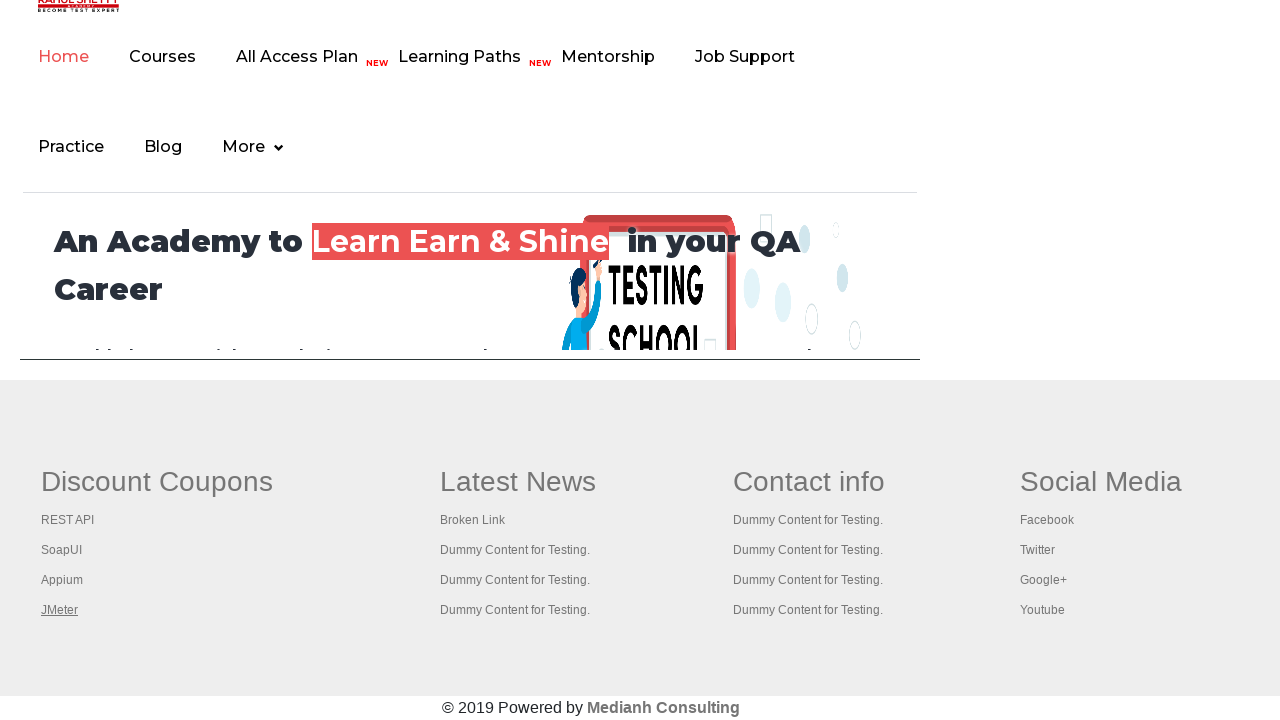

Switched to a tab to verify it loaded
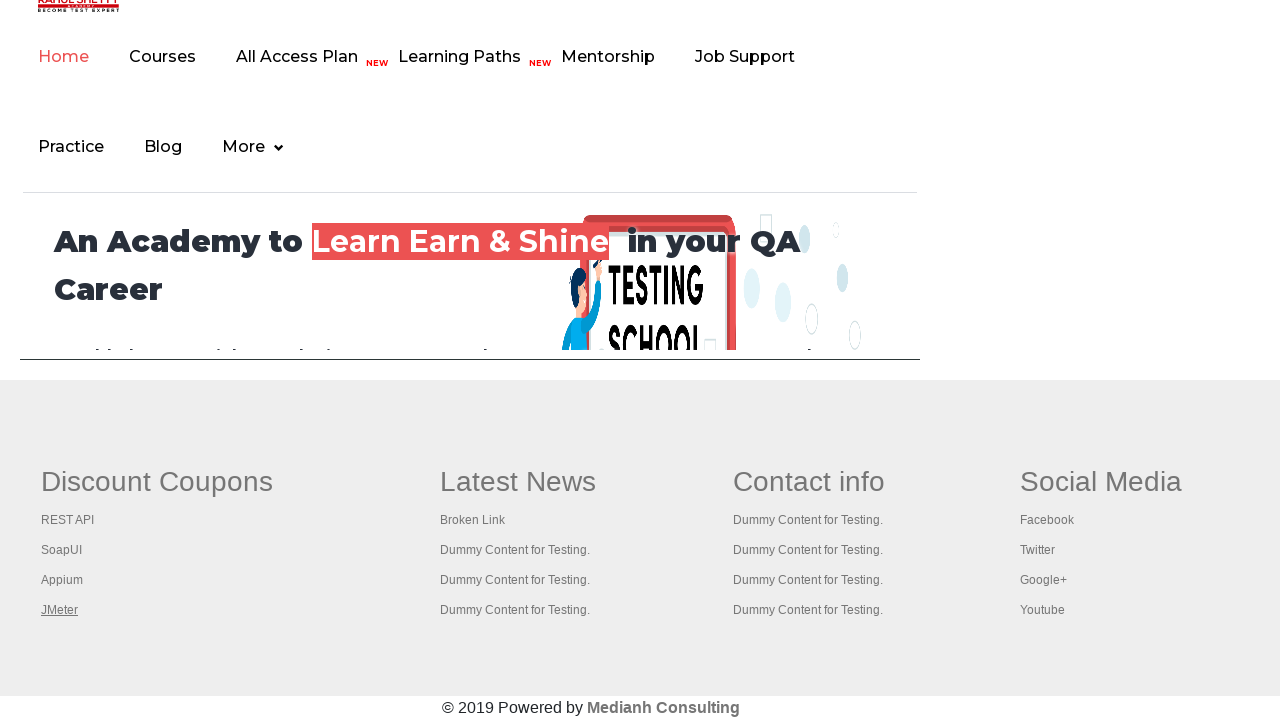

Verified tab loaded by waiting for domcontentloaded state
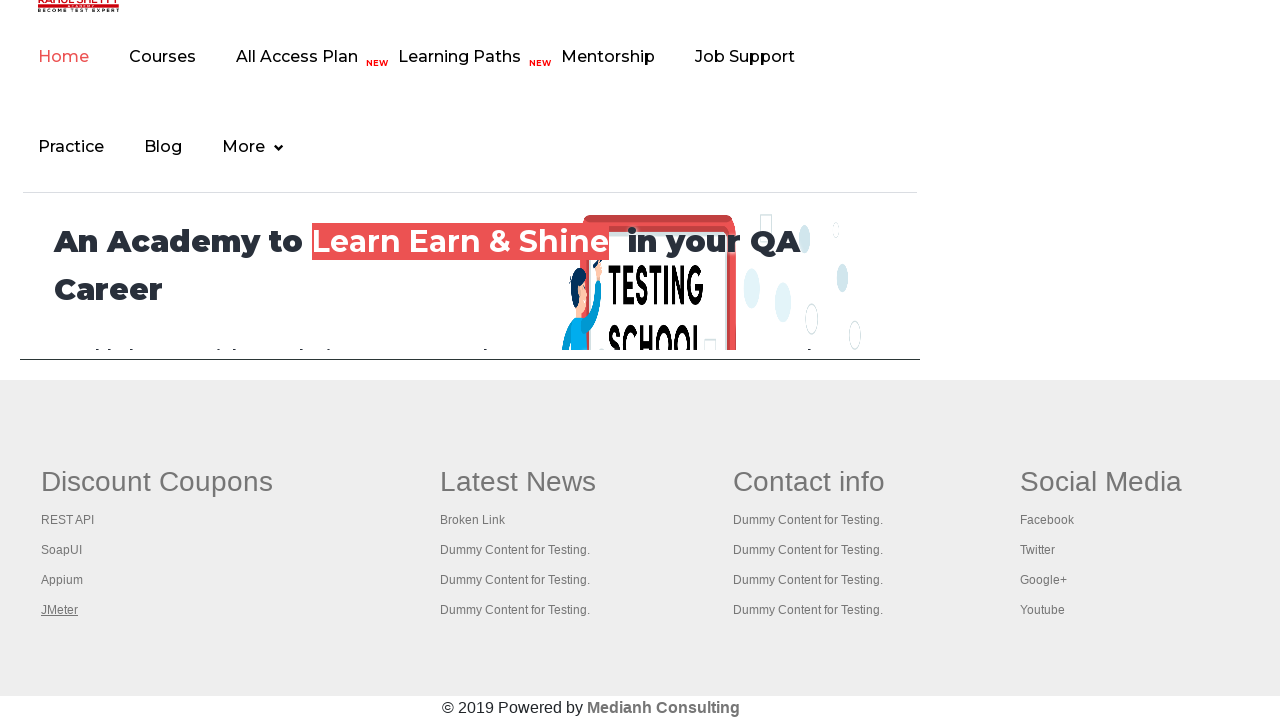

Switched to a tab to verify it loaded
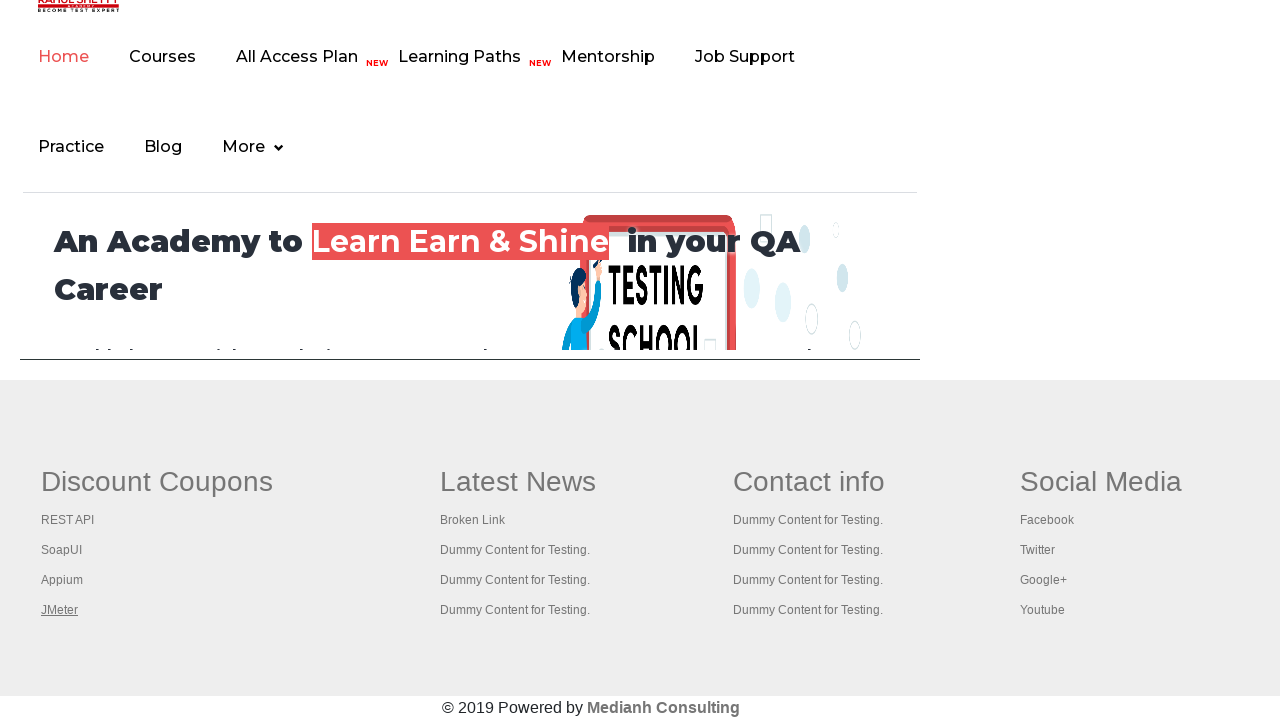

Verified tab loaded by waiting for domcontentloaded state
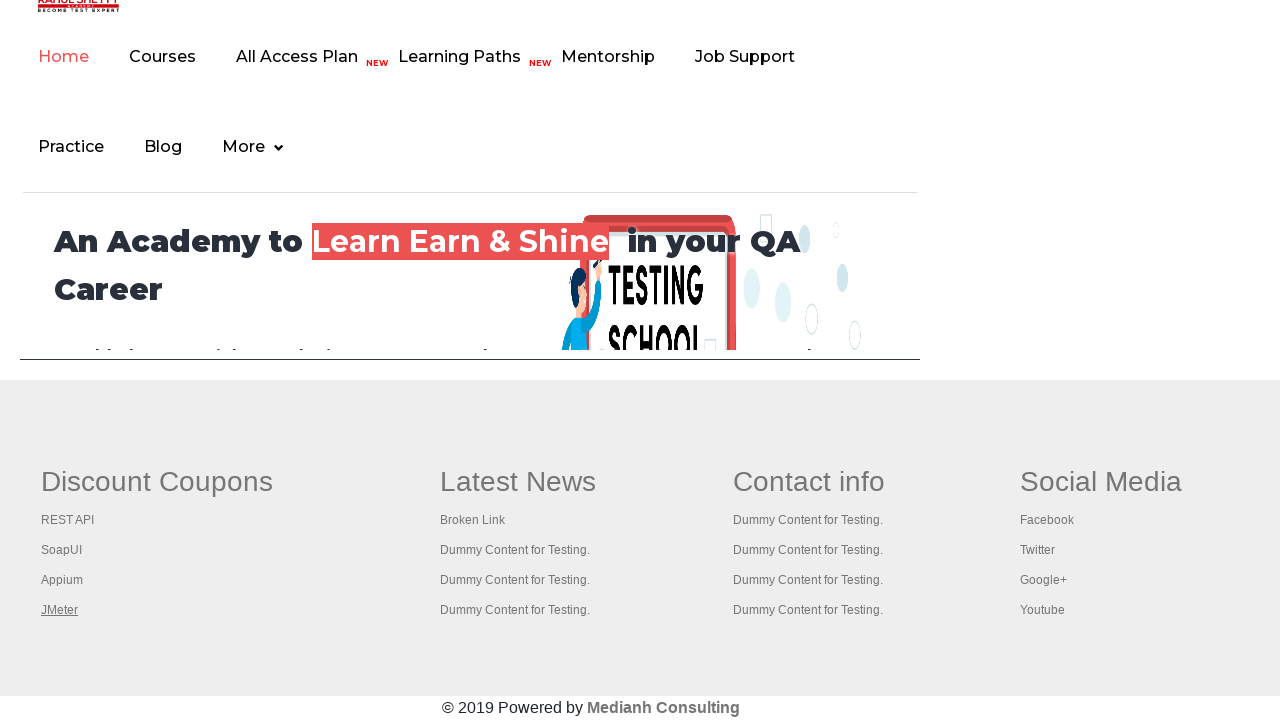

Switched to a tab to verify it loaded
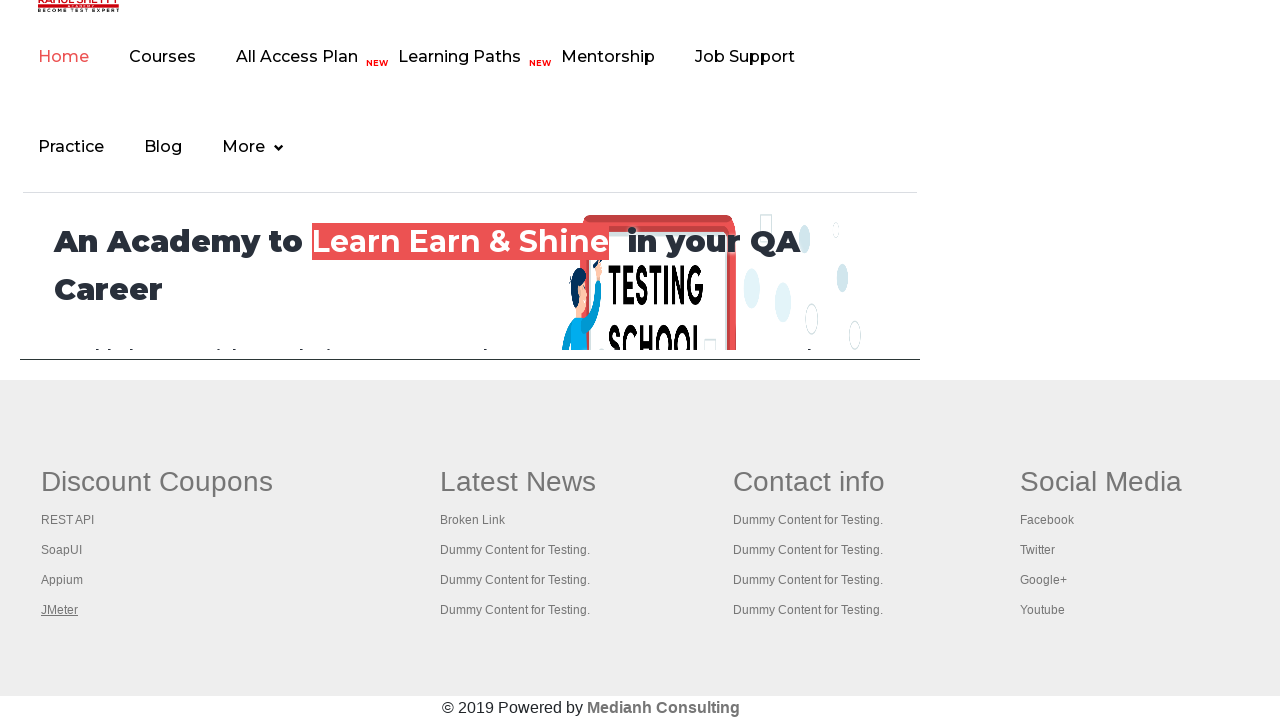

Verified tab loaded by waiting for domcontentloaded state
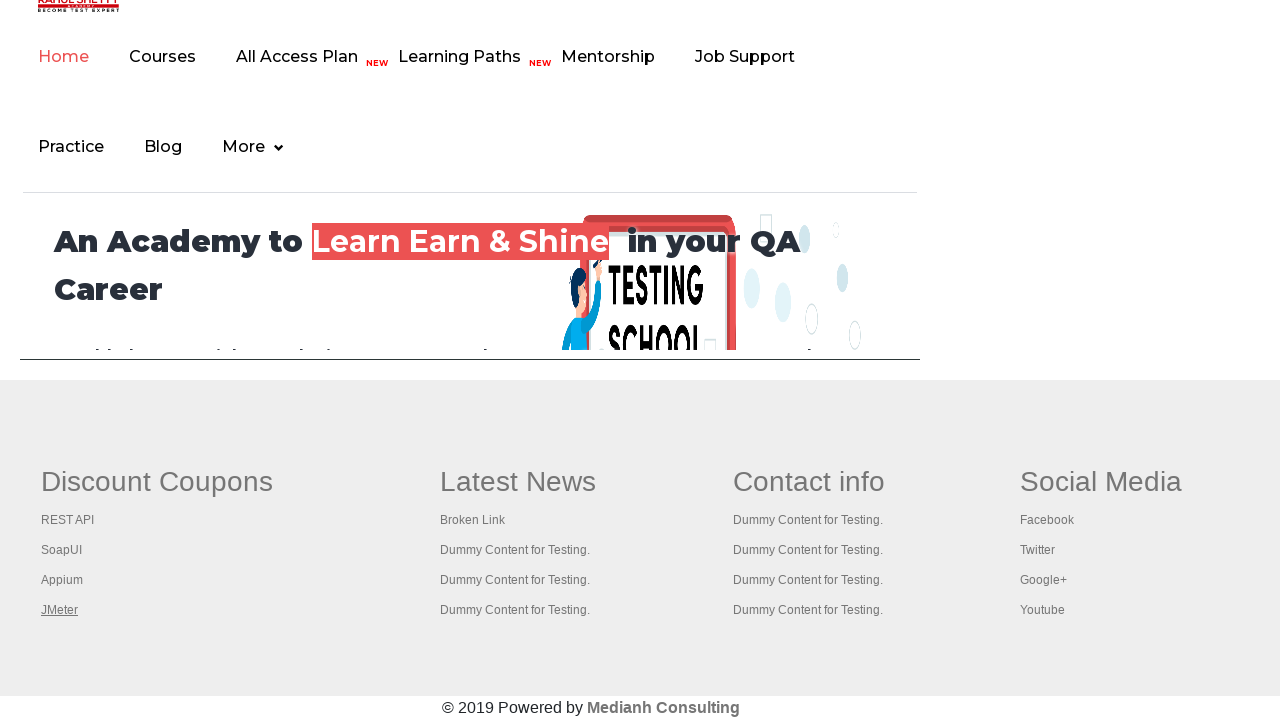

Switched to a tab to verify it loaded
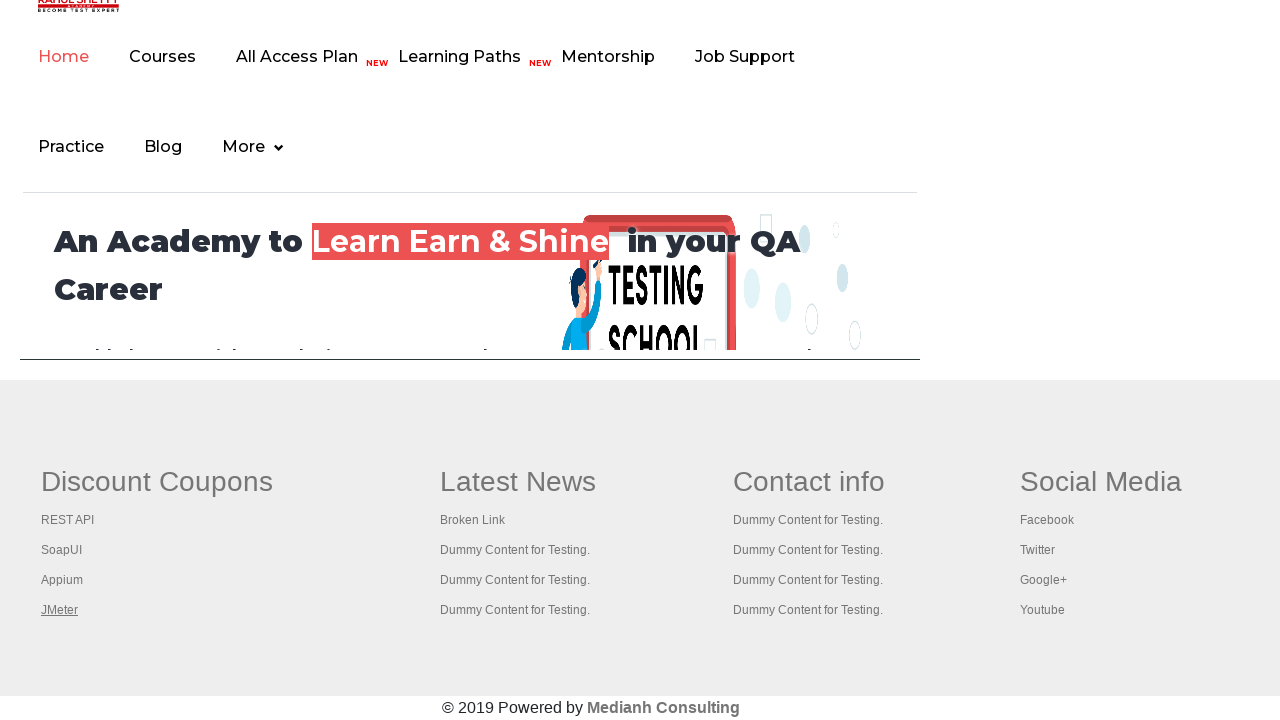

Verified tab loaded by waiting for domcontentloaded state
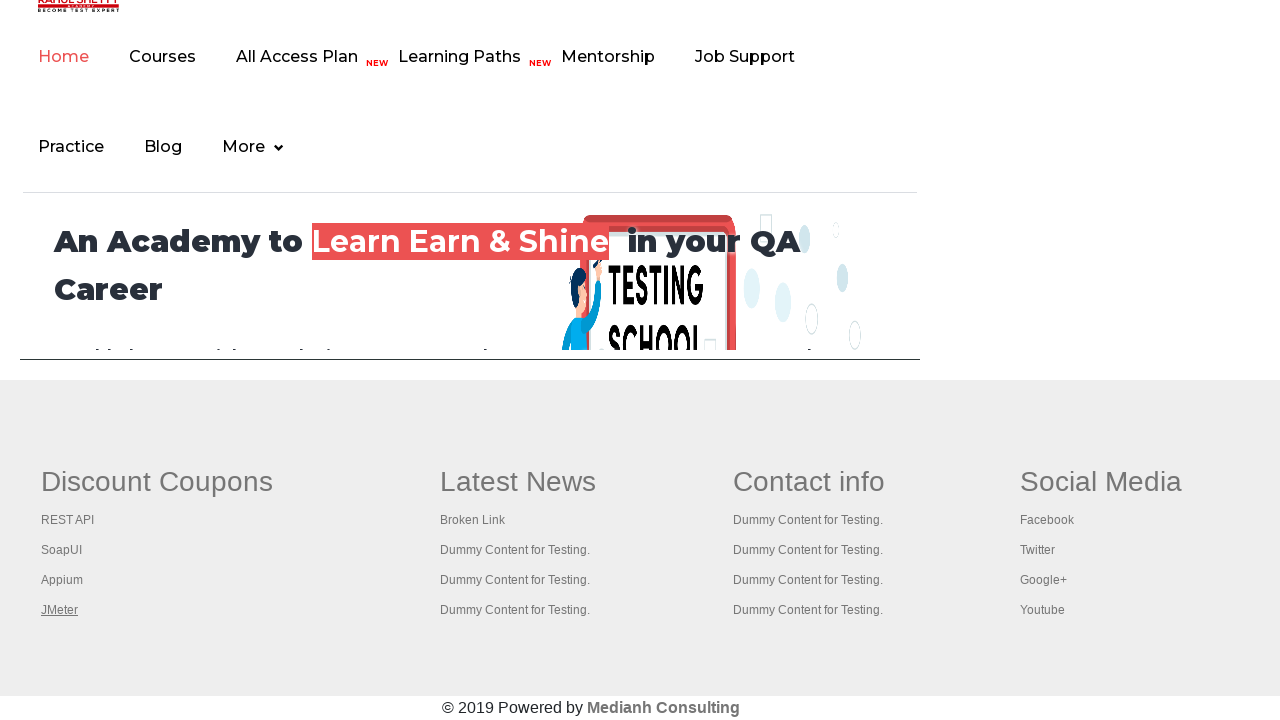

Switched to a tab to verify it loaded
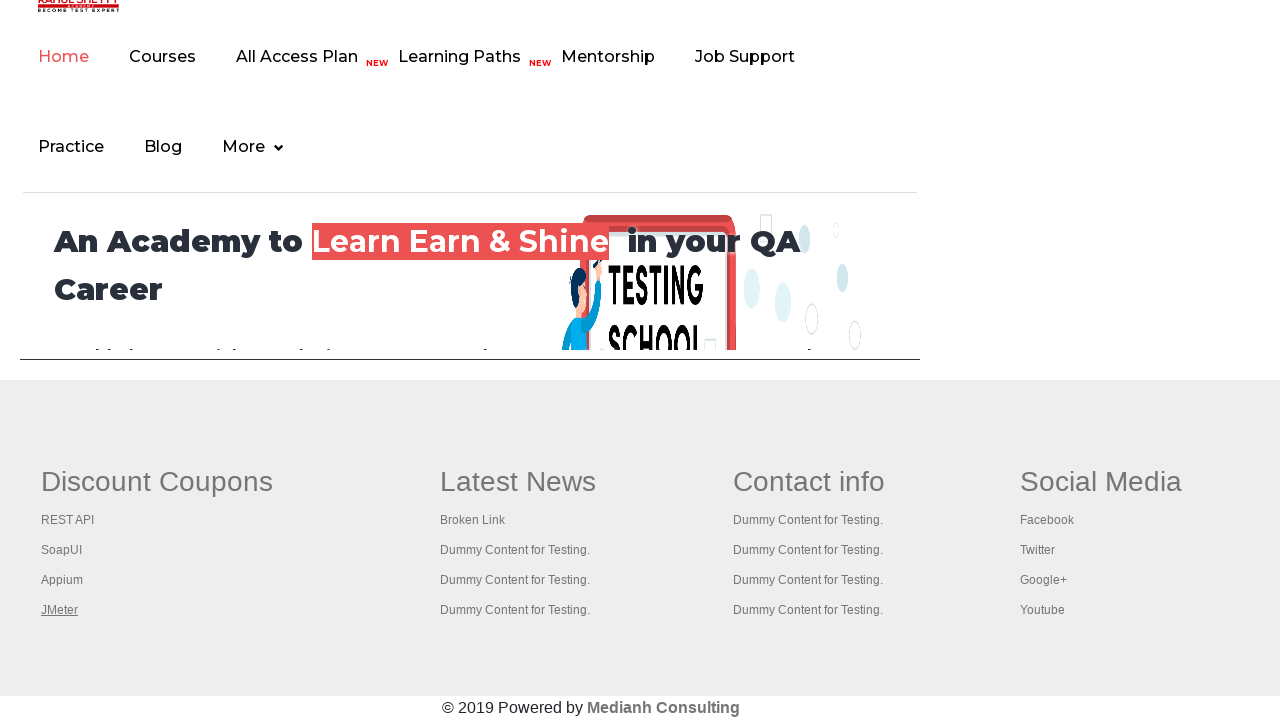

Verified tab loaded by waiting for domcontentloaded state
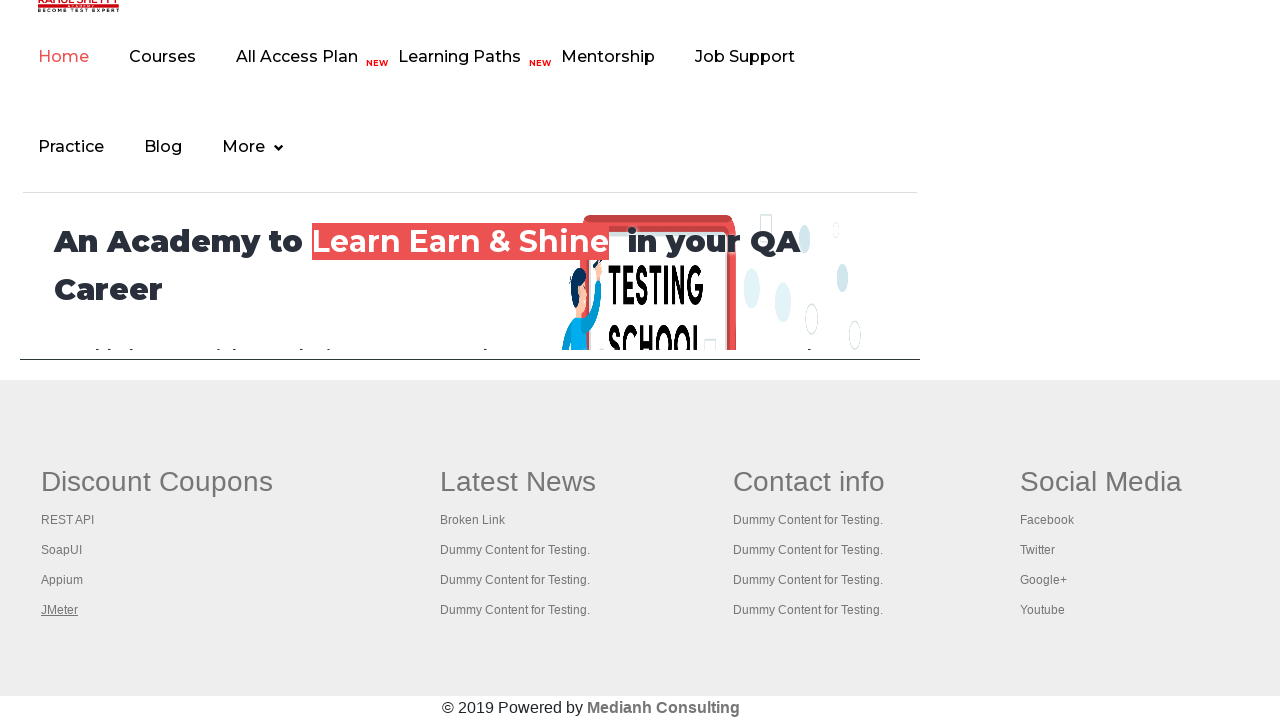

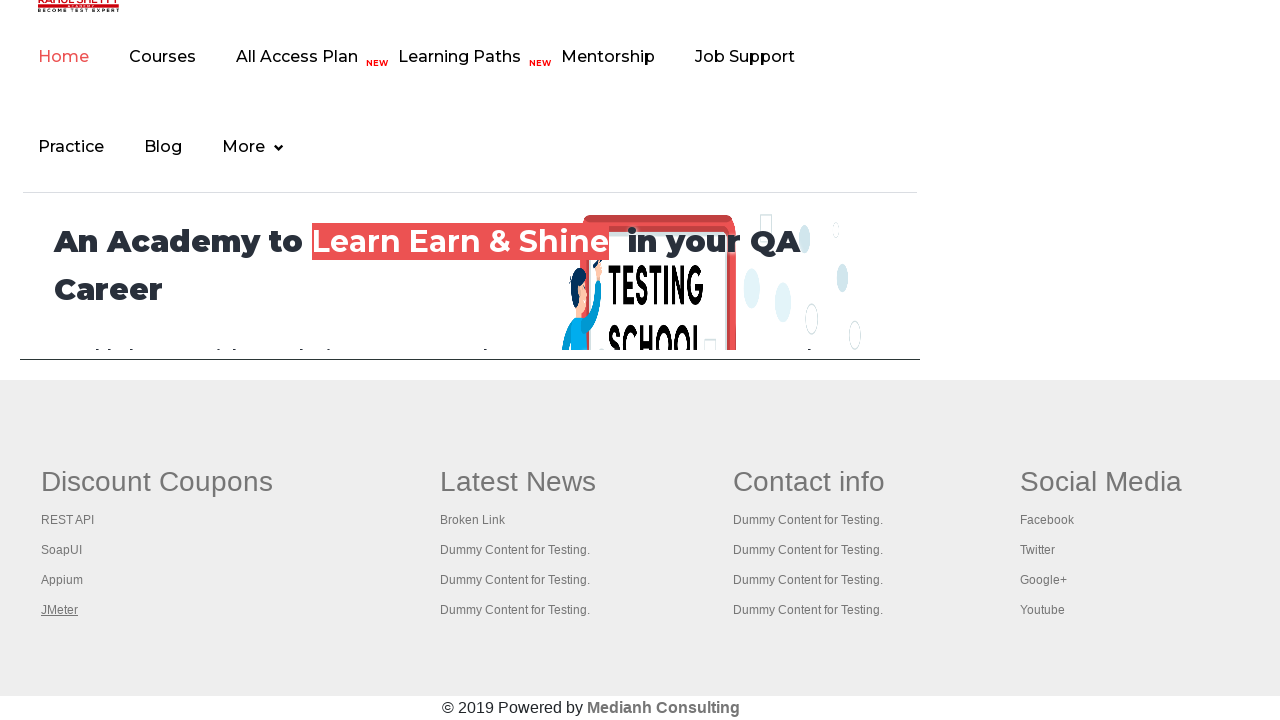